Tests the Add/Remove Elements functionality by clicking the Add Element button, verifying the Delete button appears, clicking Delete, and verifying the page heading is still visible.

Starting URL: https://the-internet.herokuapp.com/add_remove_elements/

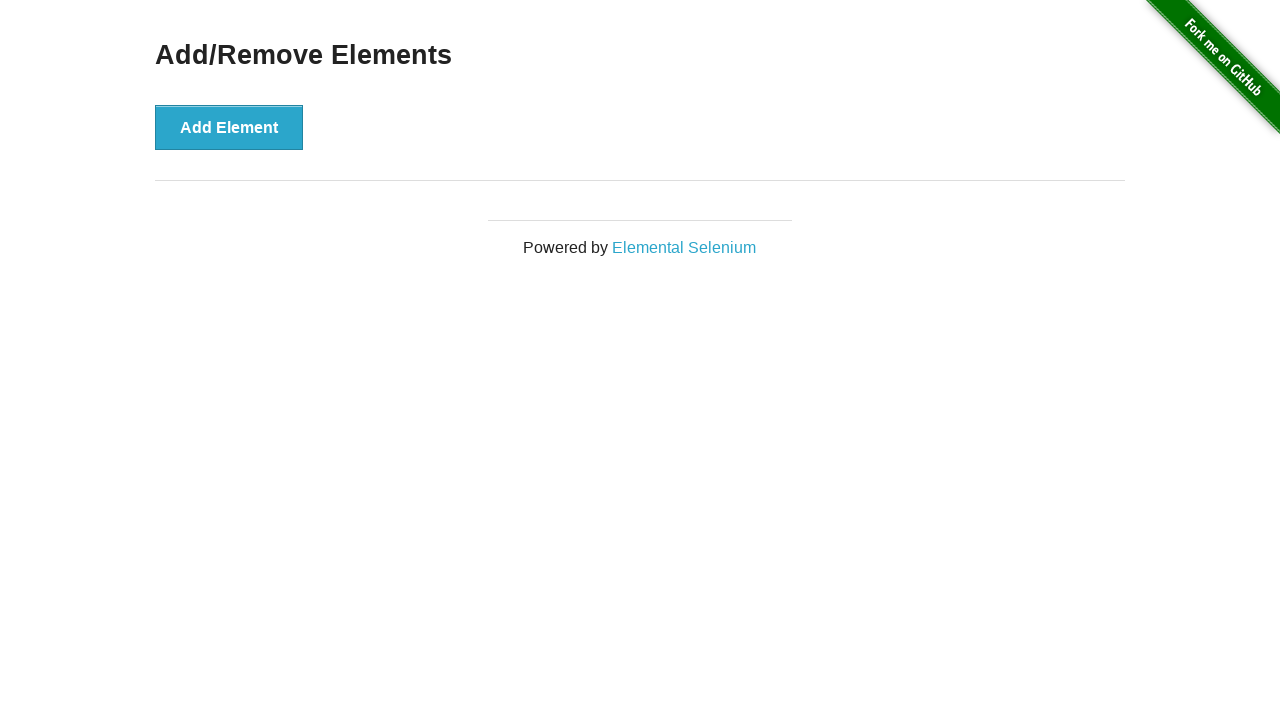

Clicked the Add Element button at (229, 127) on button[onclick='addElement()']
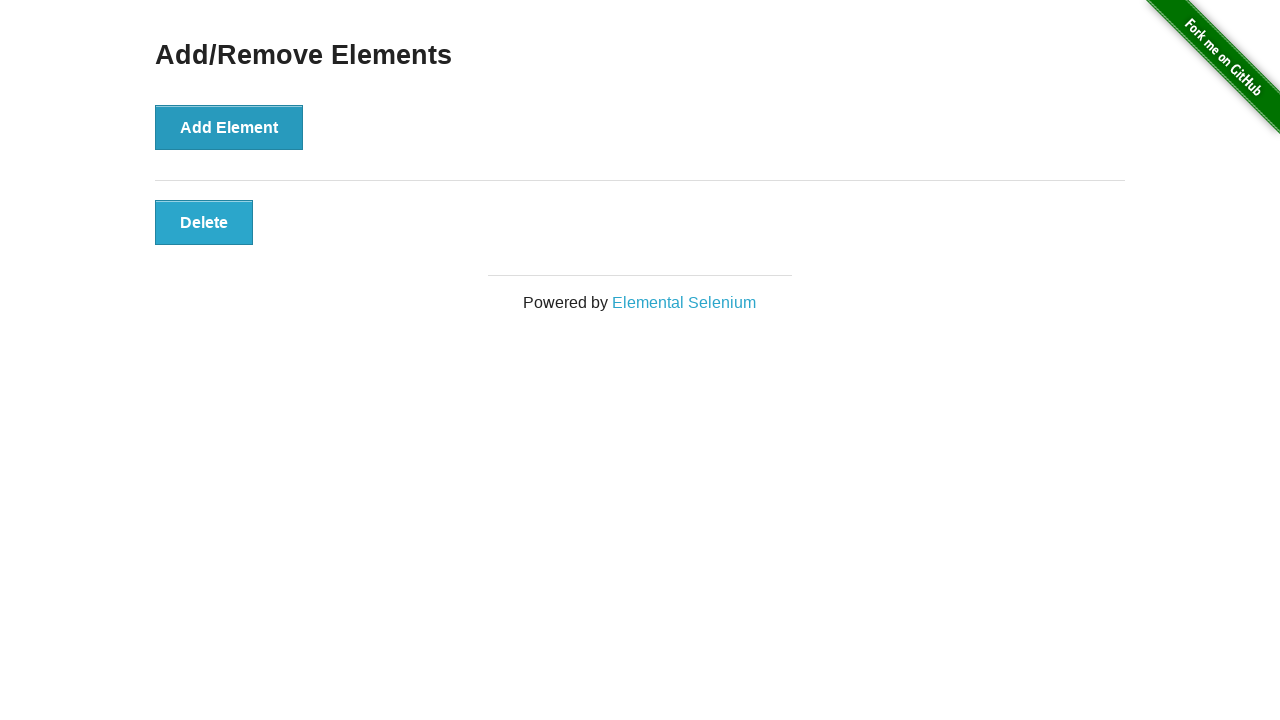

Delete button appeared after adding element
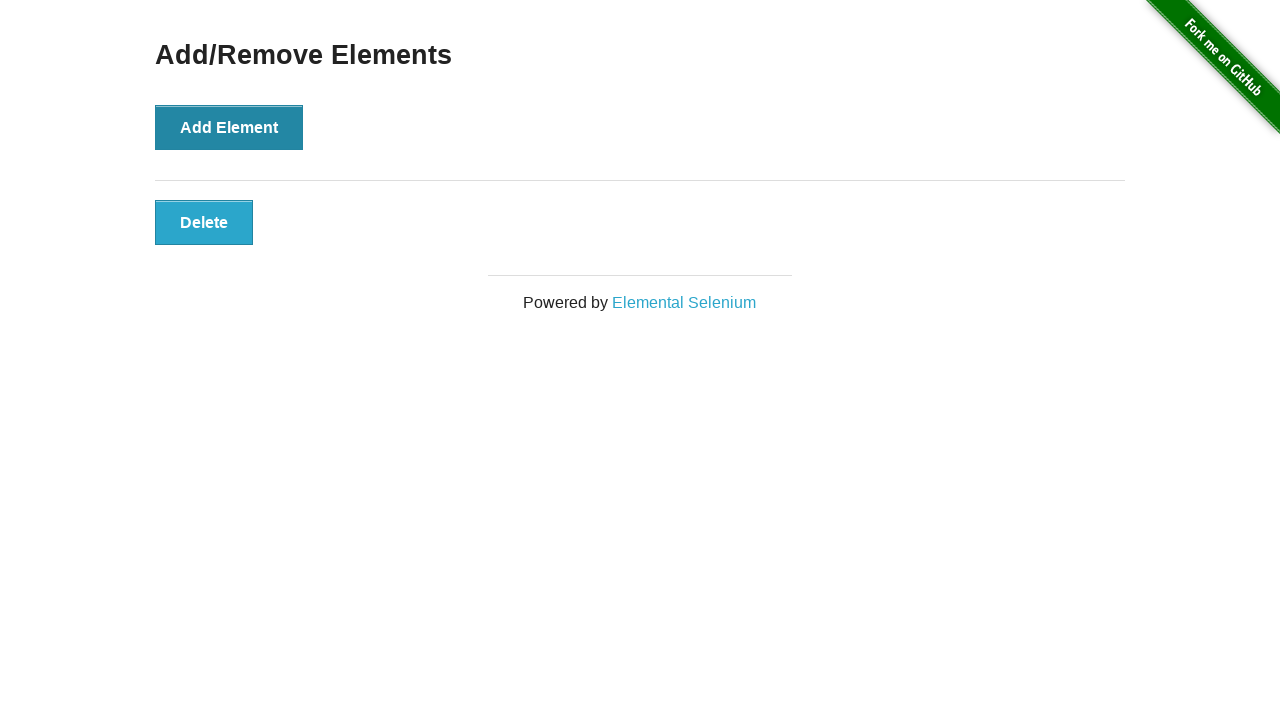

Located the Delete button element
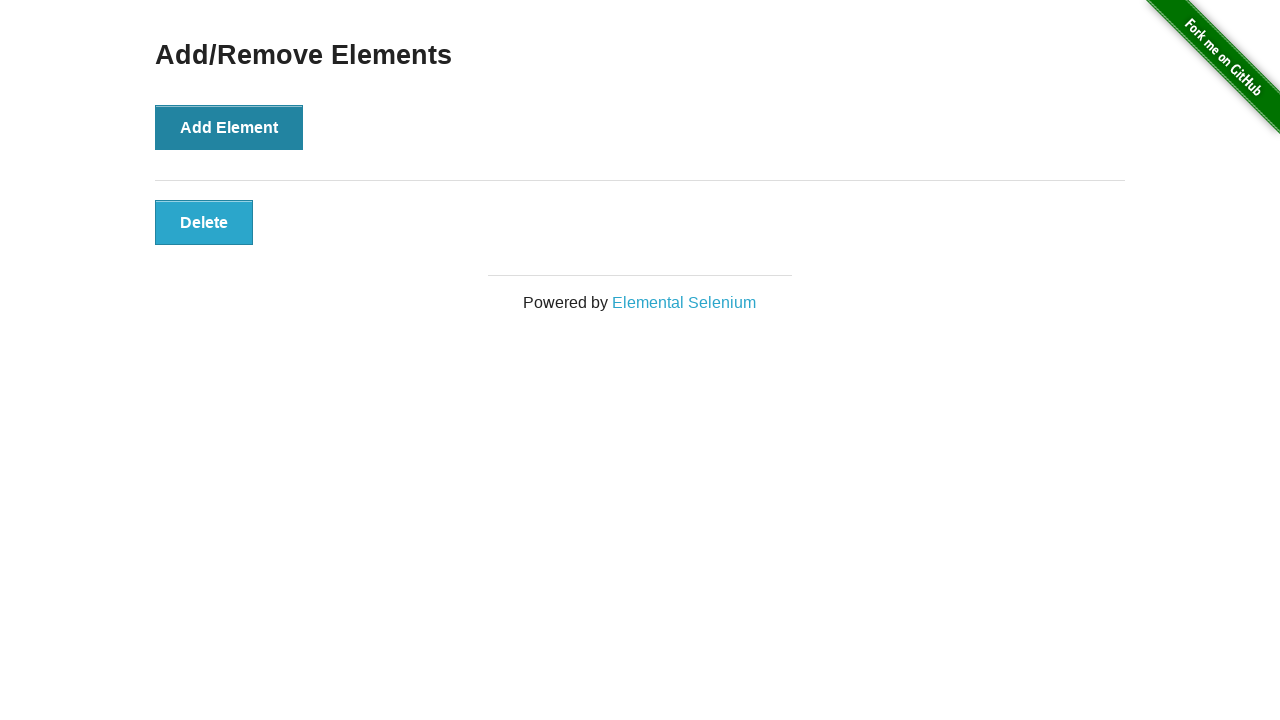

Verified Delete button is visible
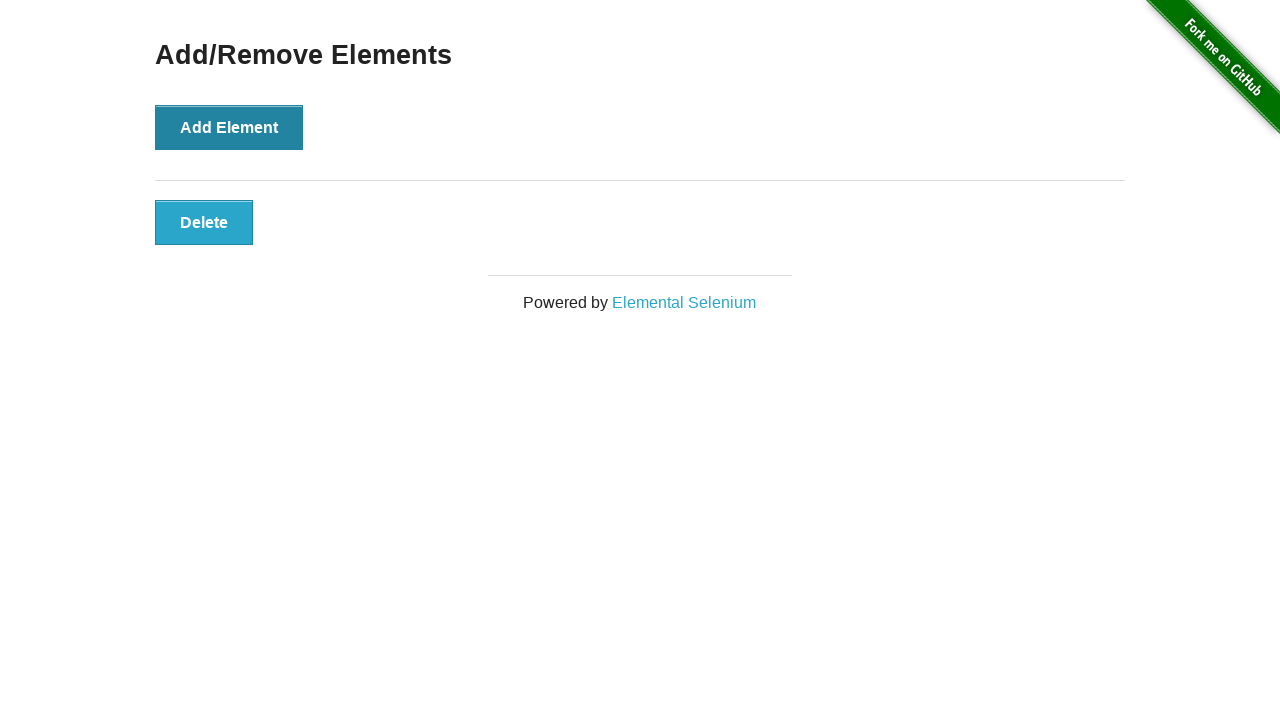

Clicked the Delete button at (204, 222) on button[onclick='deleteElement()']
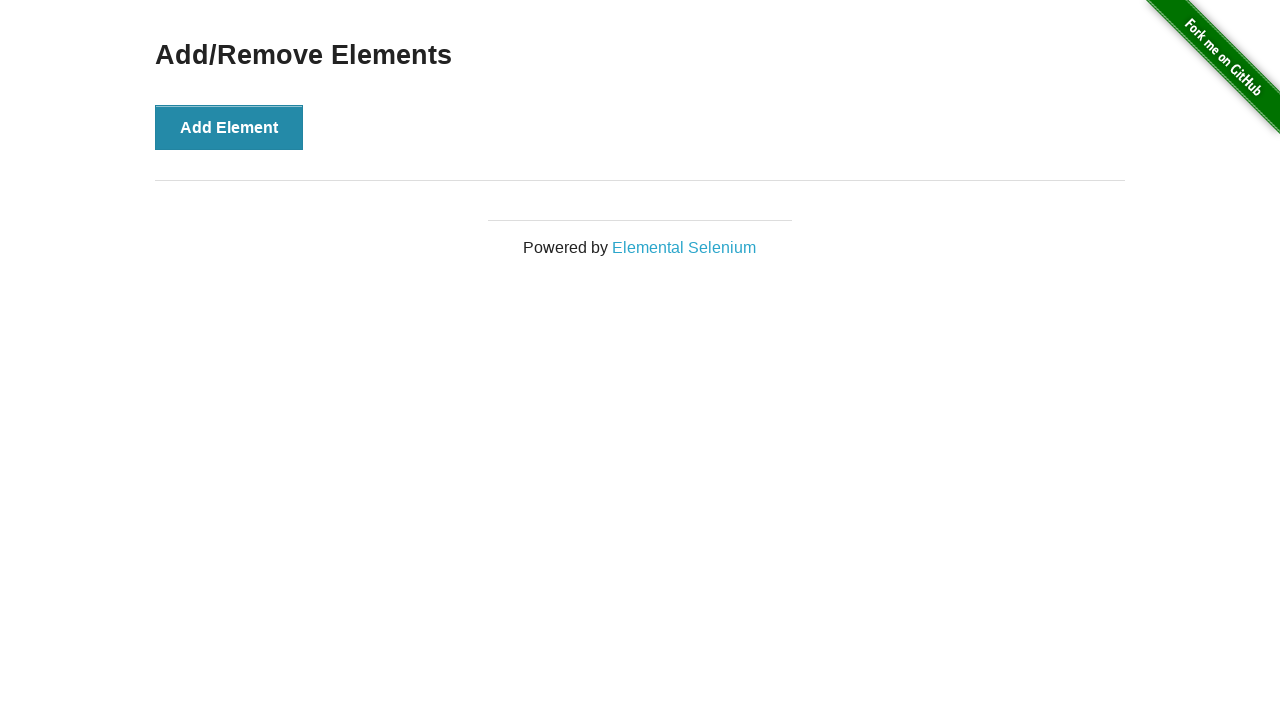

Located the Add/Remove Elements heading
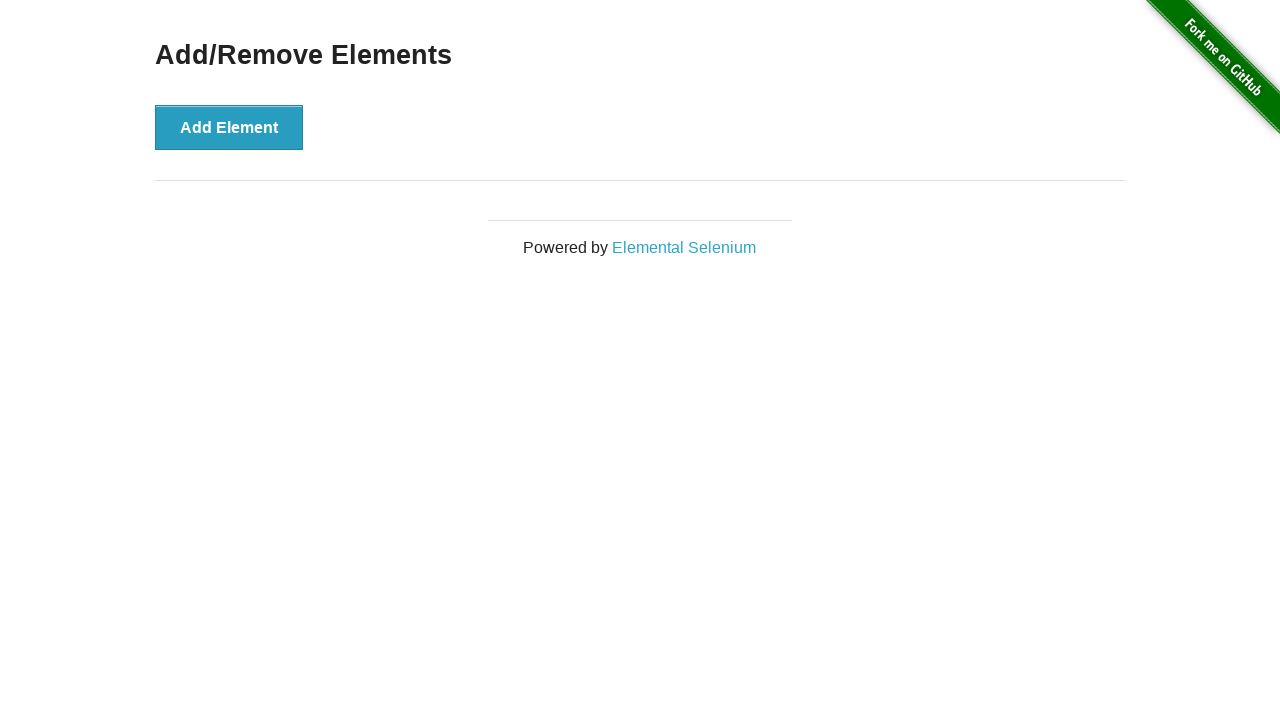

Verified Add/Remove Elements heading is still visible after deleting element
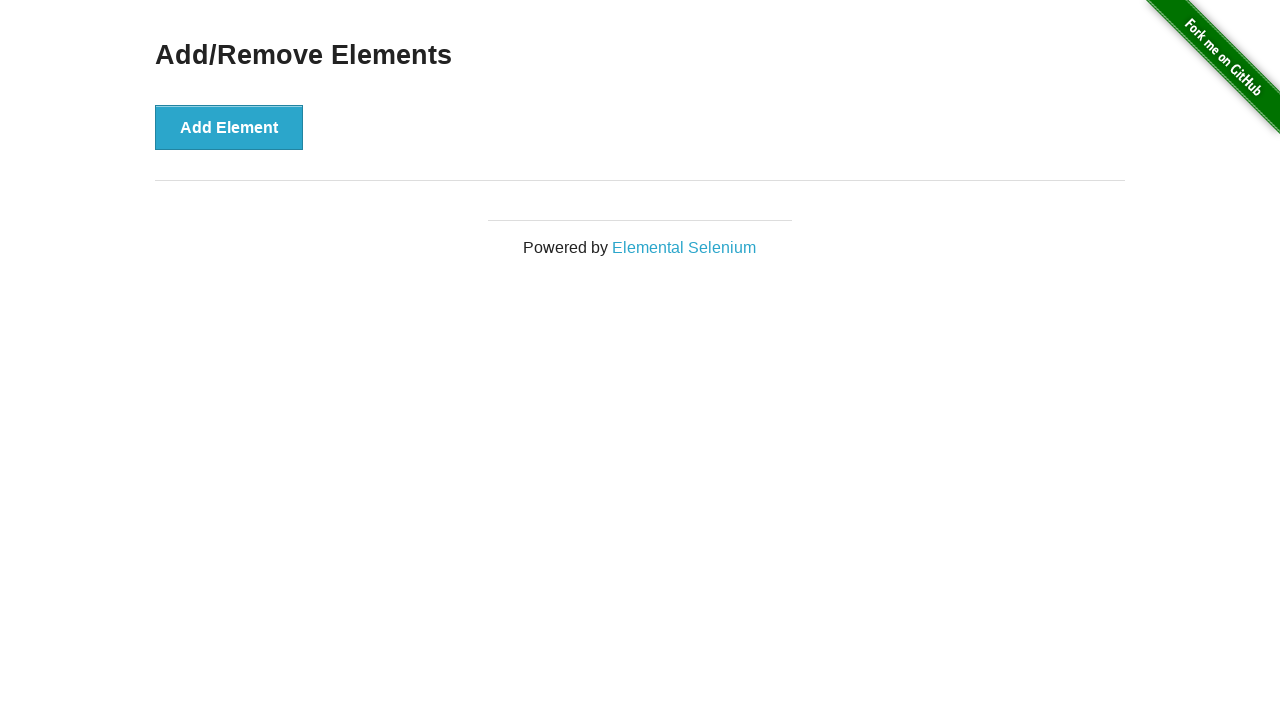

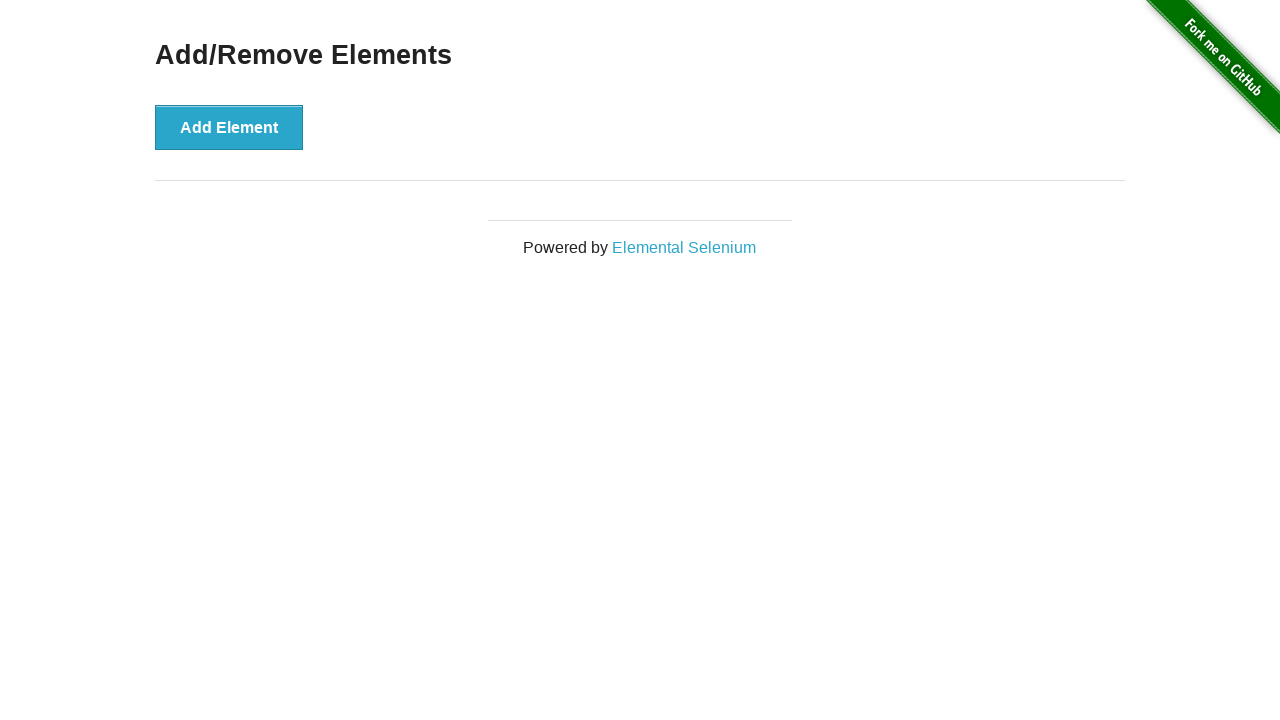